Navigates to Flipkart homepage and verifies the page title matches the expected value

Starting URL: https://www.flipkart.com/

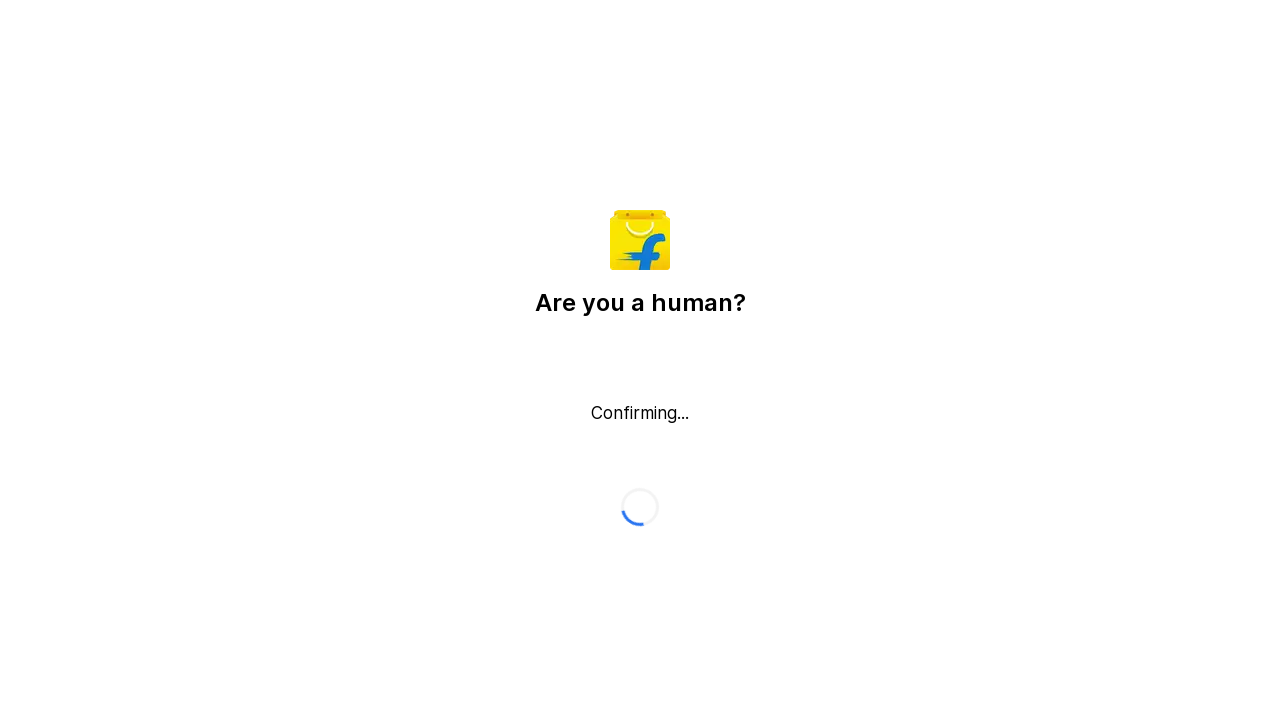

Navigated to Flipkart homepage
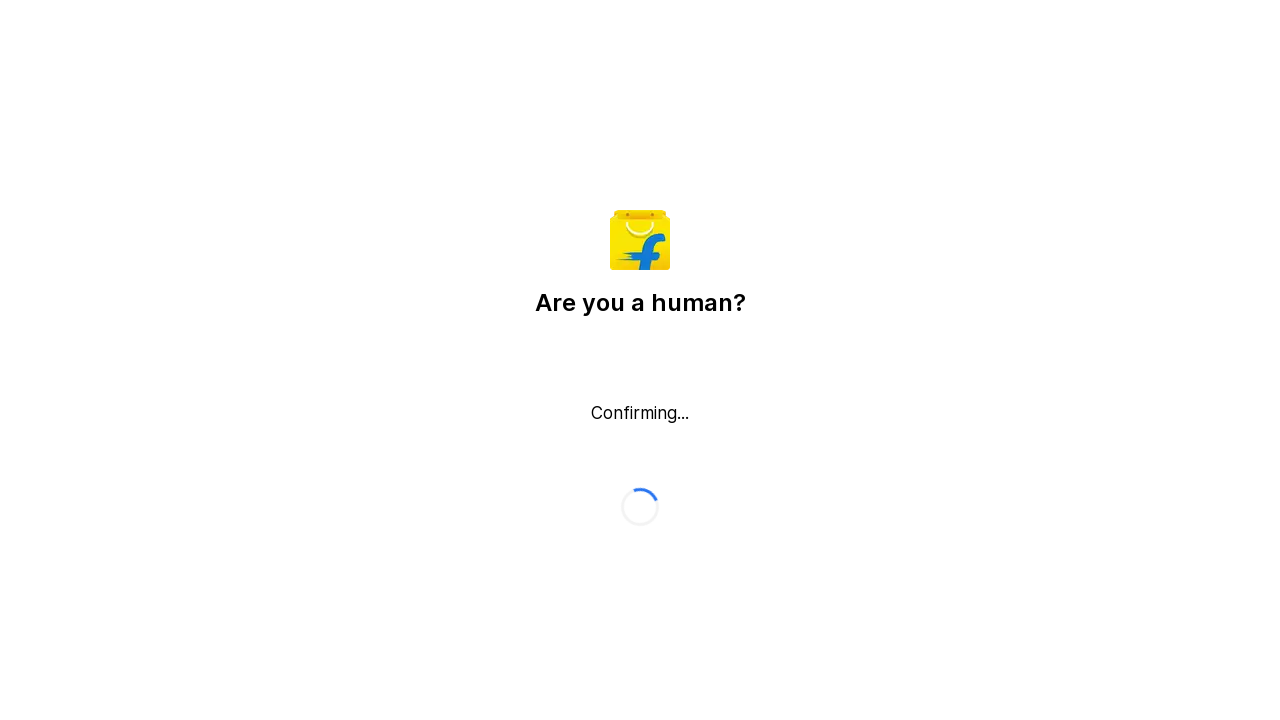

Retrieved page title: 'Flipkart reCAPTCHA'
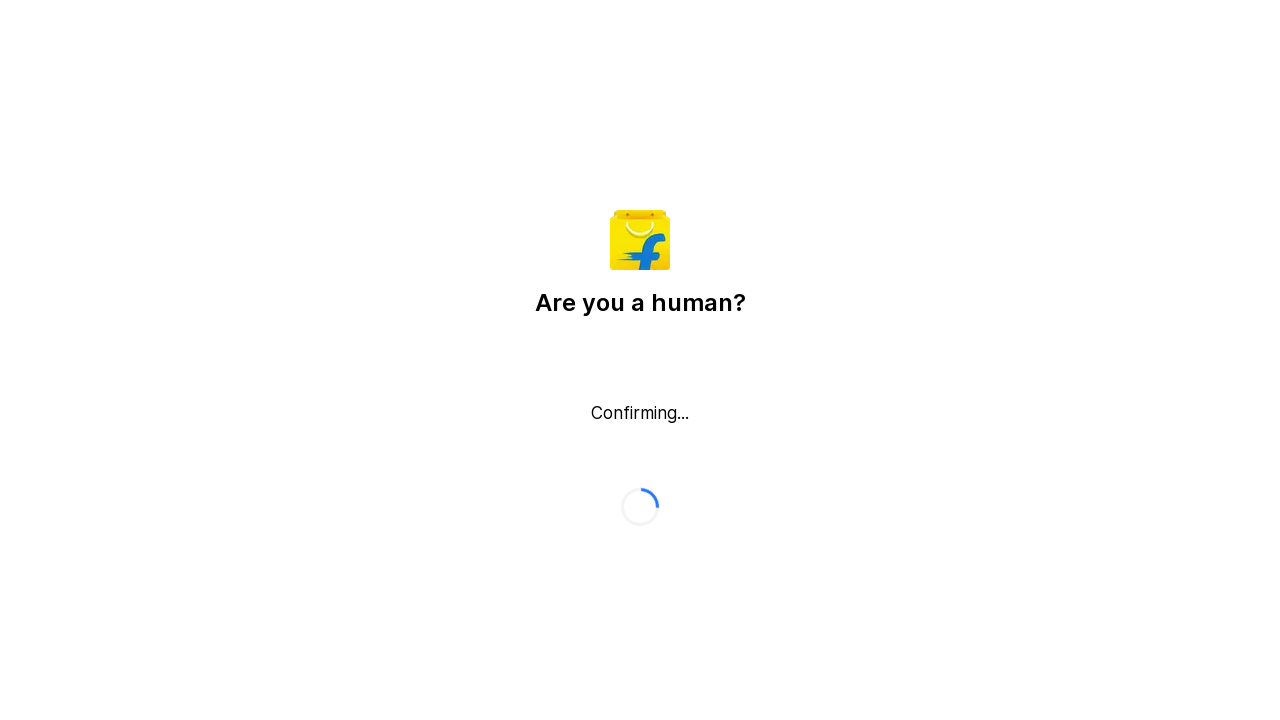

Page title verification failed - expected 'Online Shopping Site for Mobiles, Electronics, Furniture, Grocery, Lifestyle, Books & More. Best Offers!' but got 'Flipkart reCAPTCHA'
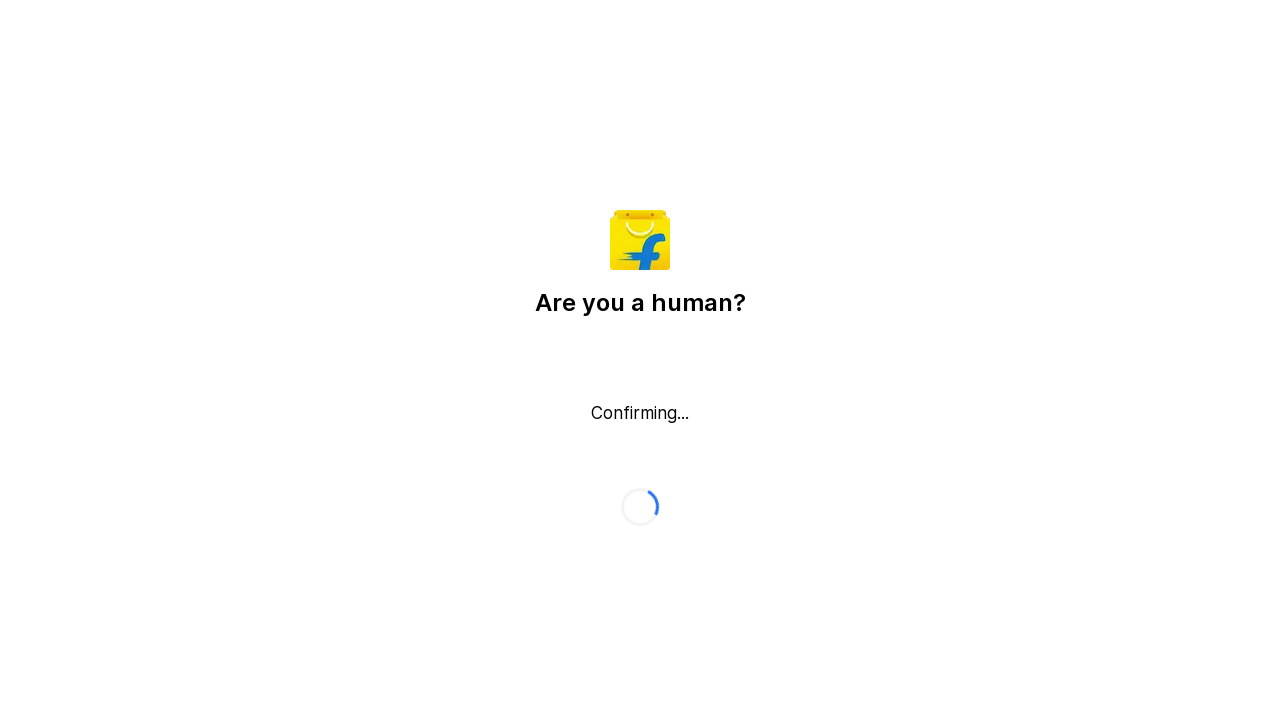

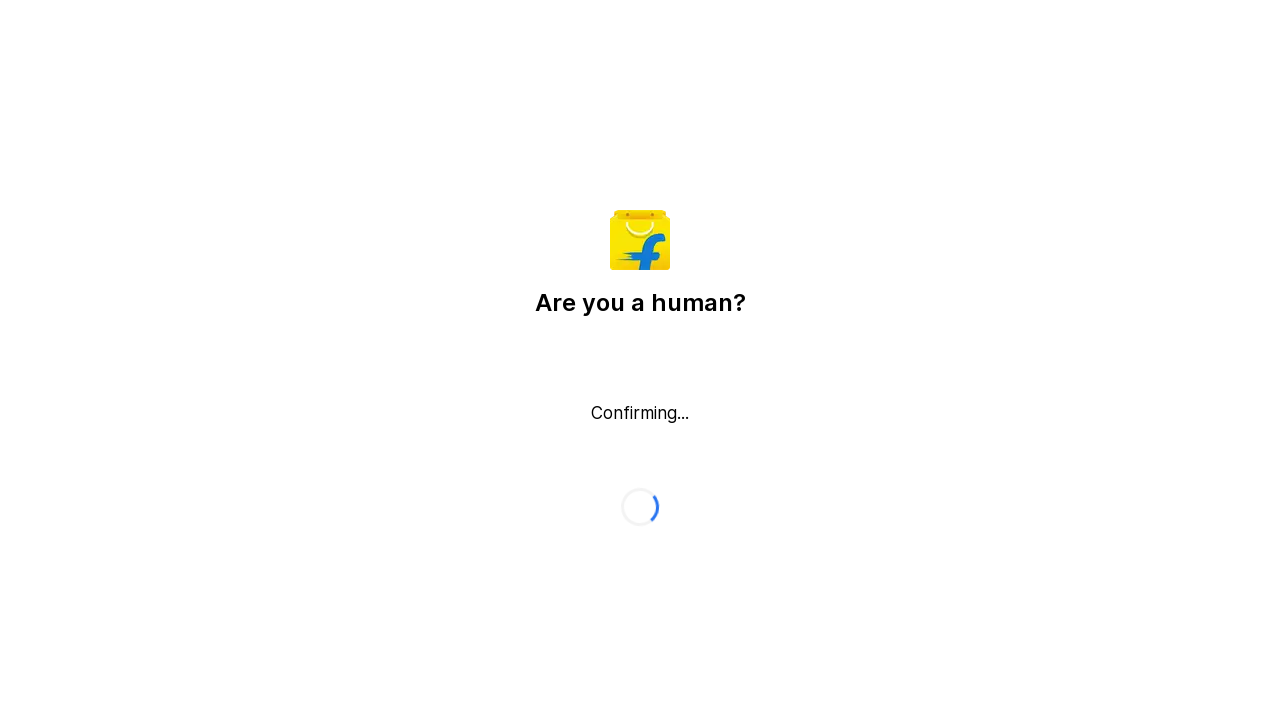